Tests marking individual items as complete by checking their toggles

Starting URL: https://demo.playwright.dev/todomvc

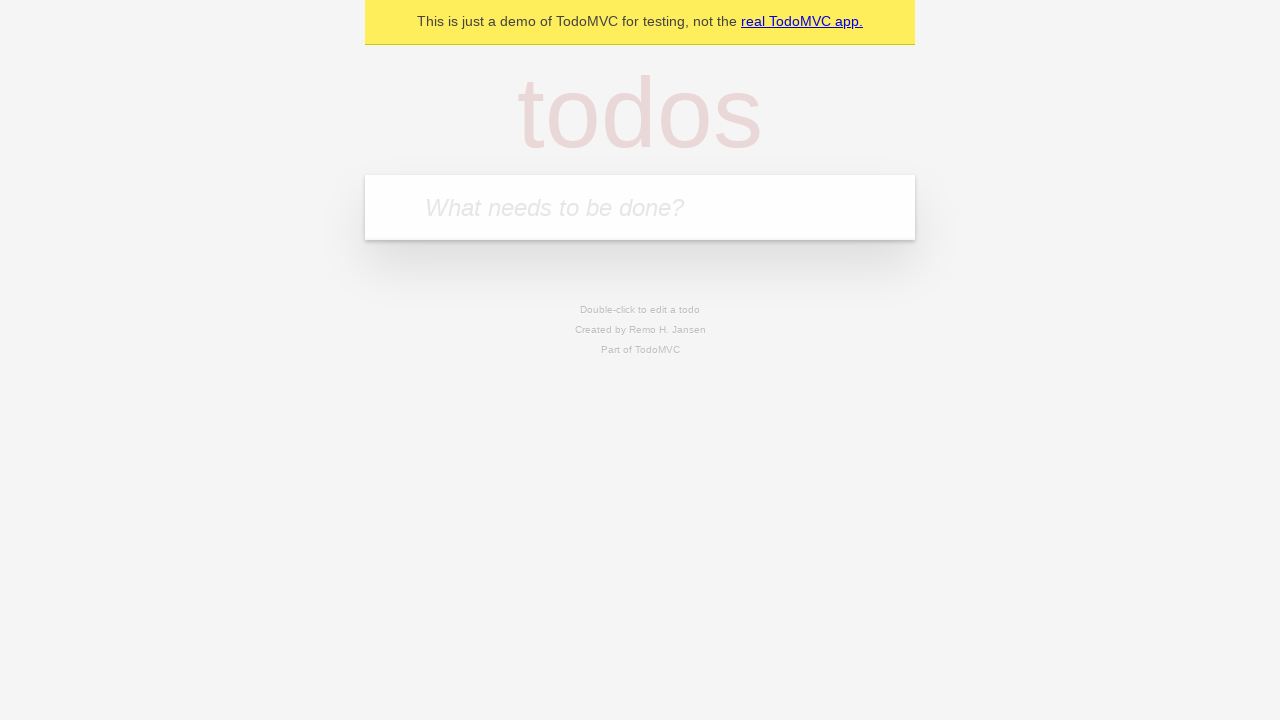

Filled first todo item with 'buy some cheese' on .new-todo
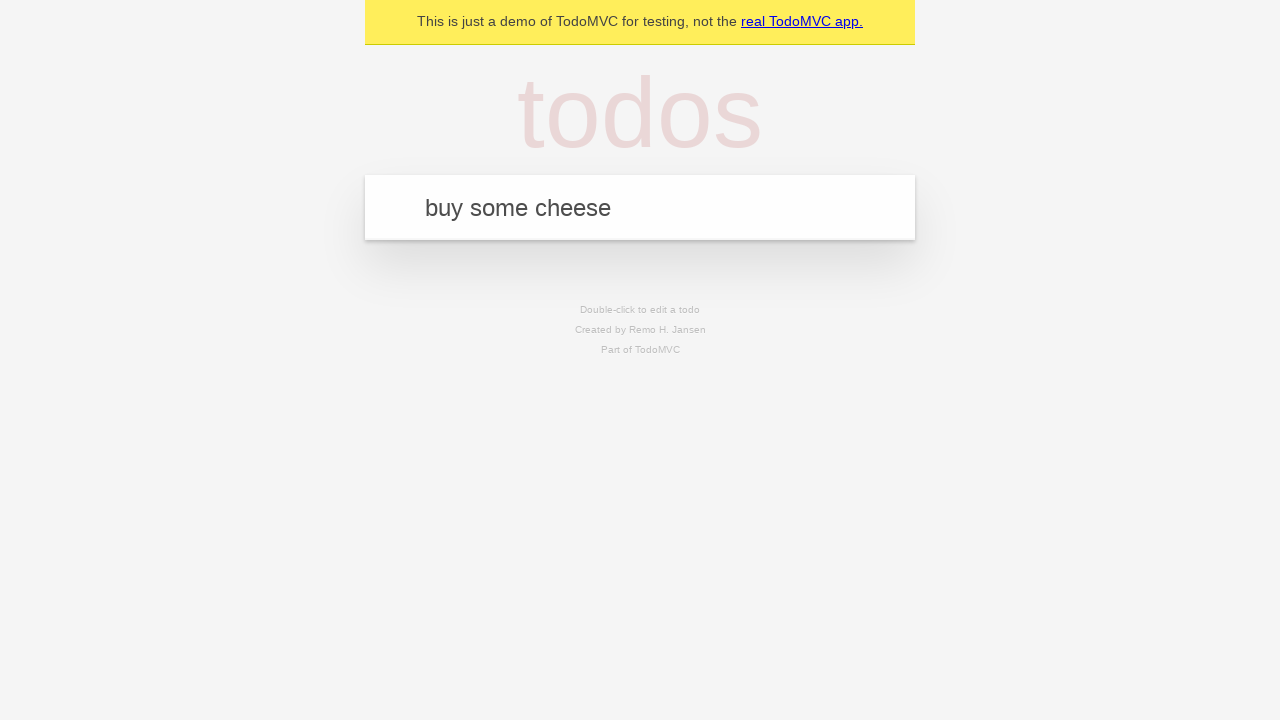

Pressed Enter to create first todo item on .new-todo
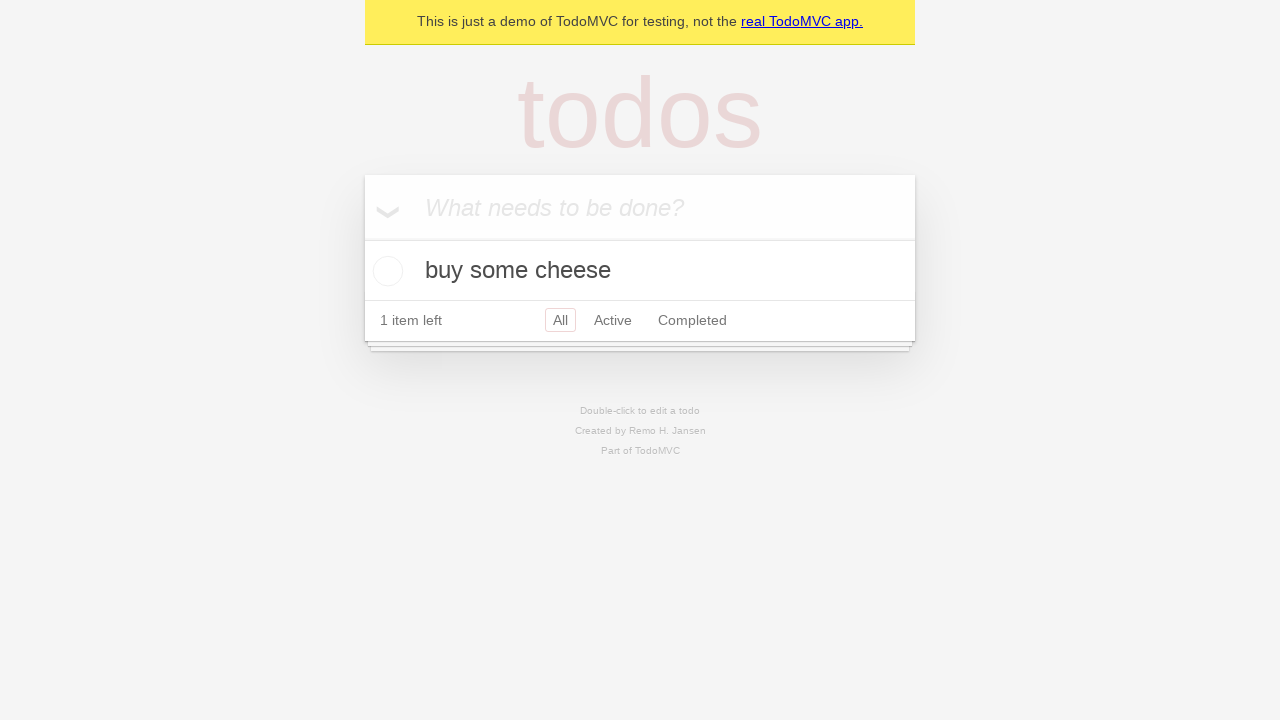

Filled second todo item with 'feed the cat' on .new-todo
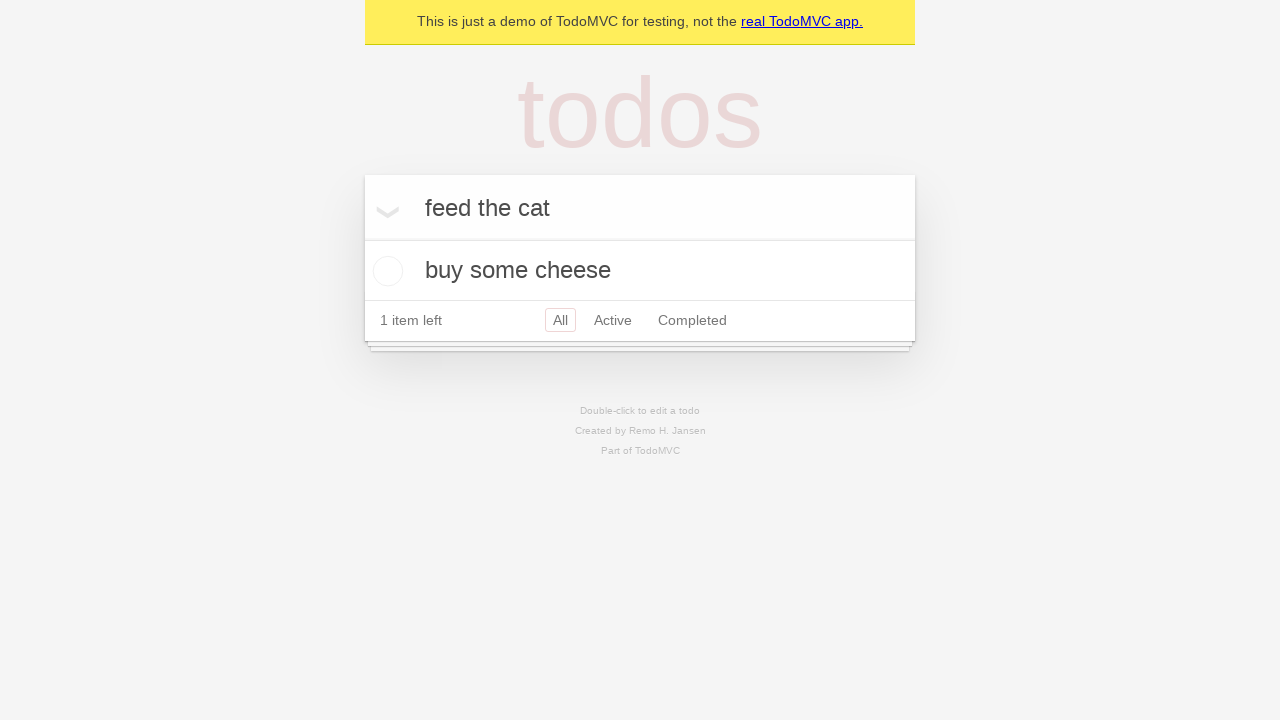

Pressed Enter to create second todo item on .new-todo
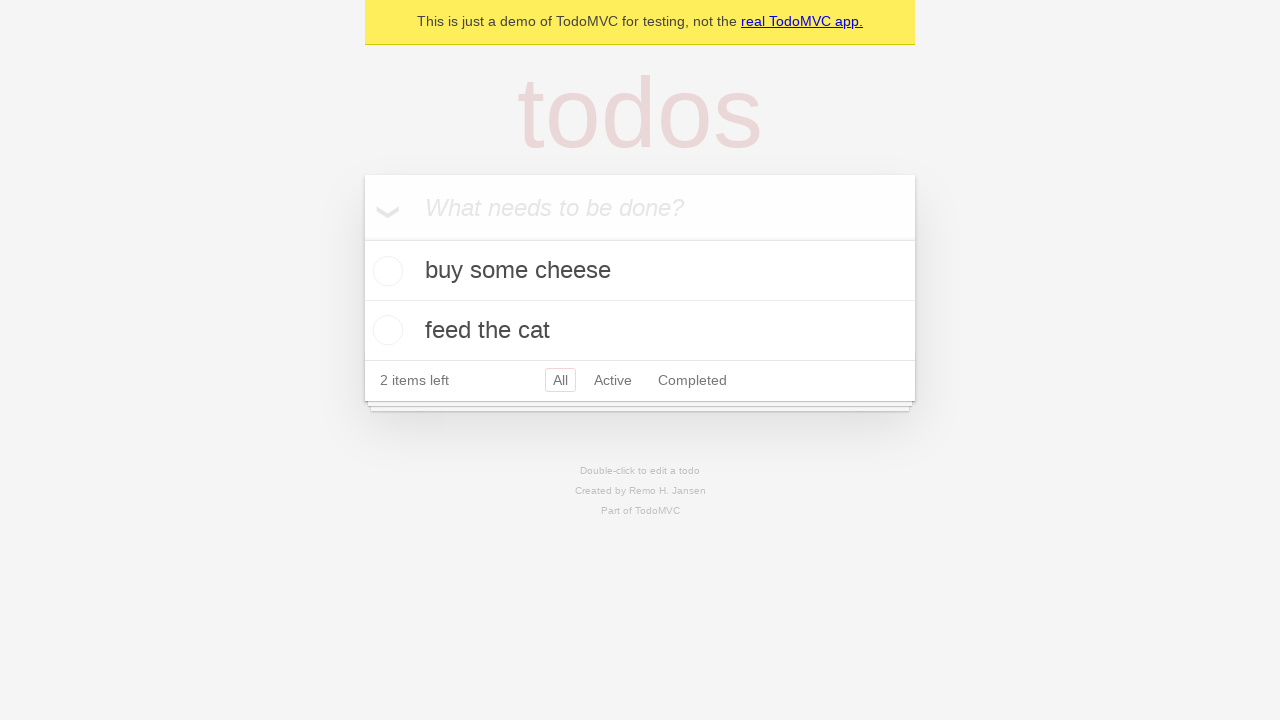

Marked first todo item as complete by checking its toggle at (385, 271) on .todo-list li >> nth=0 >> .toggle
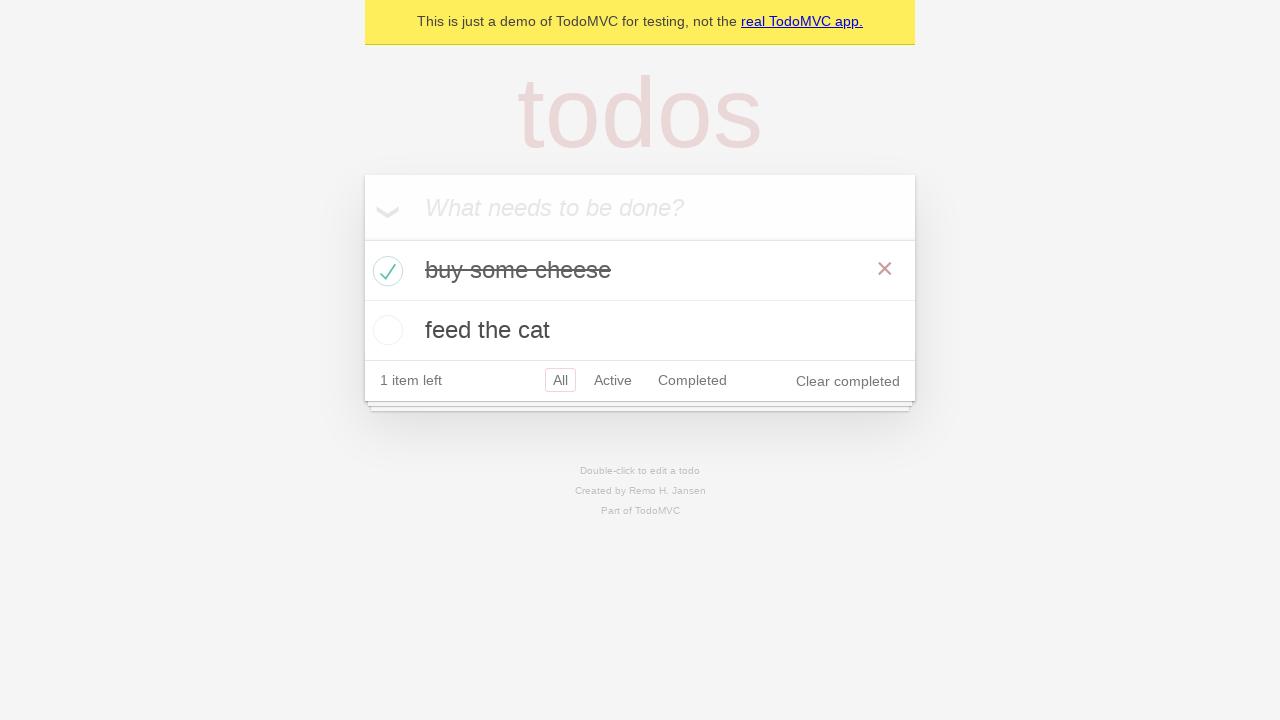

Marked second todo item as complete by checking its toggle at (385, 330) on .todo-list li >> nth=1 >> .toggle
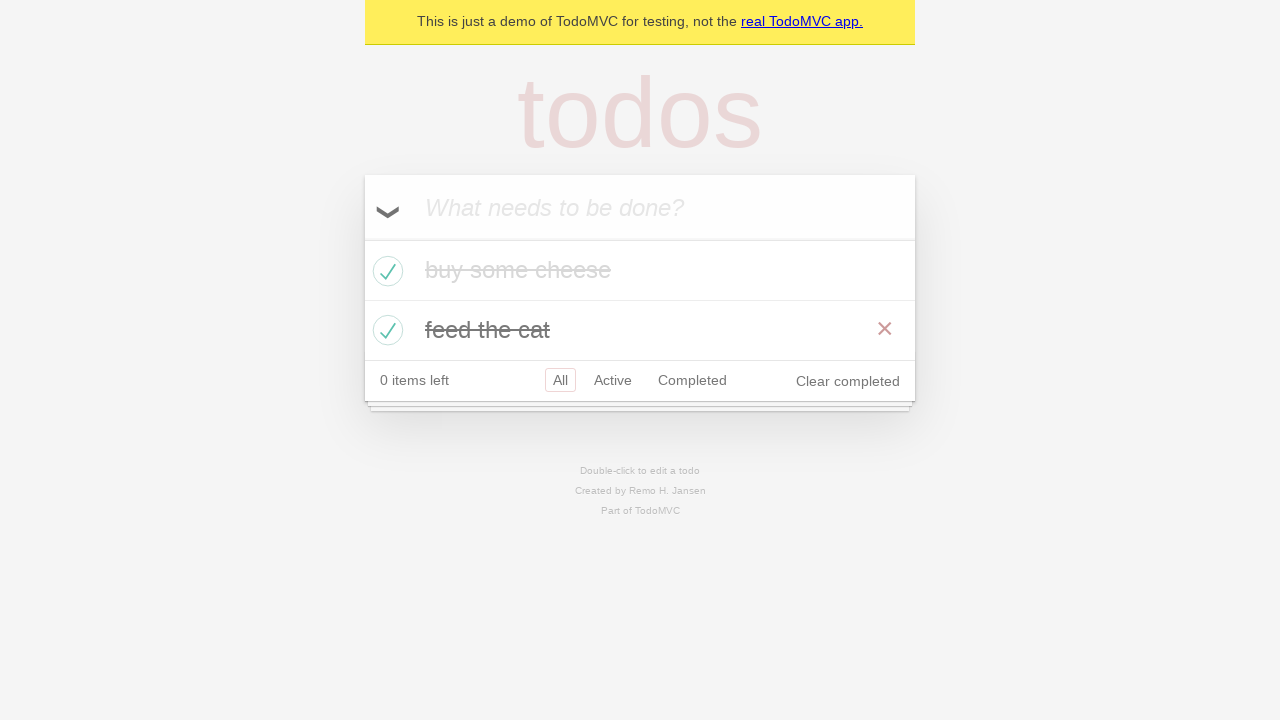

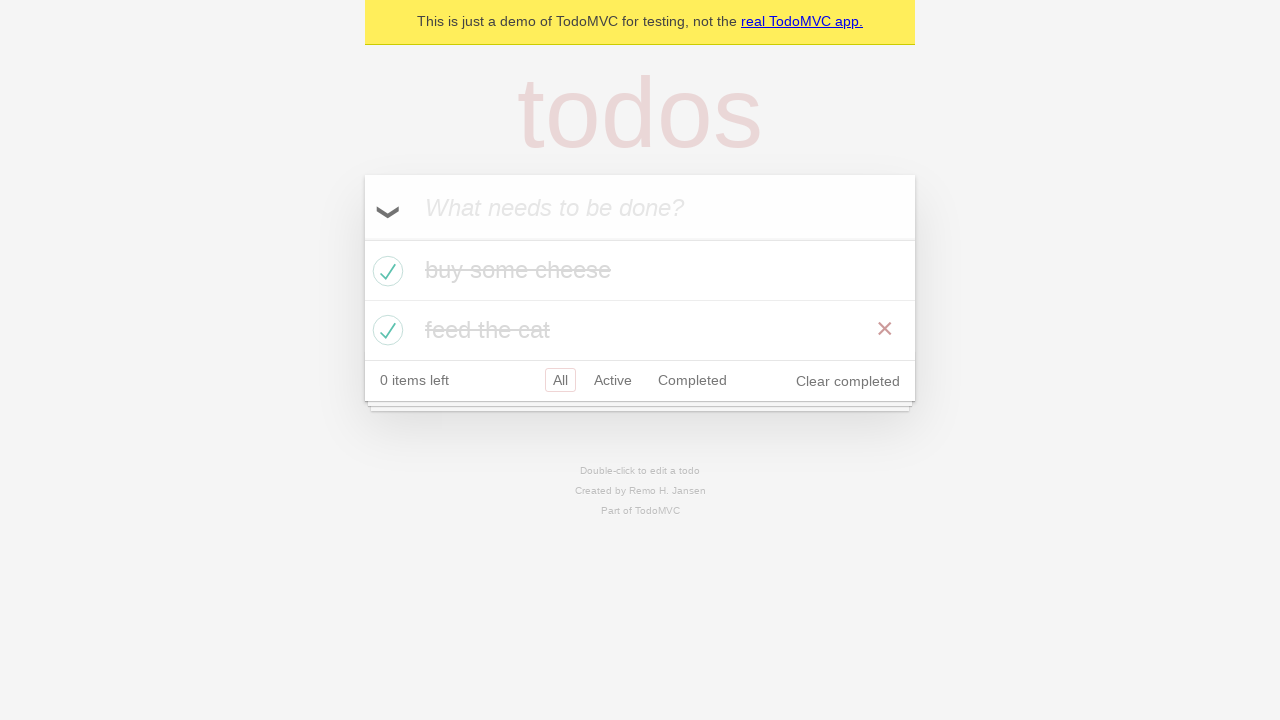